Tests switching between multiple browser windows by clicking a link that opens a new window, then switching between the original and new window using window handles ordered by first/last.

Starting URL: https://the-internet.herokuapp.com/windows

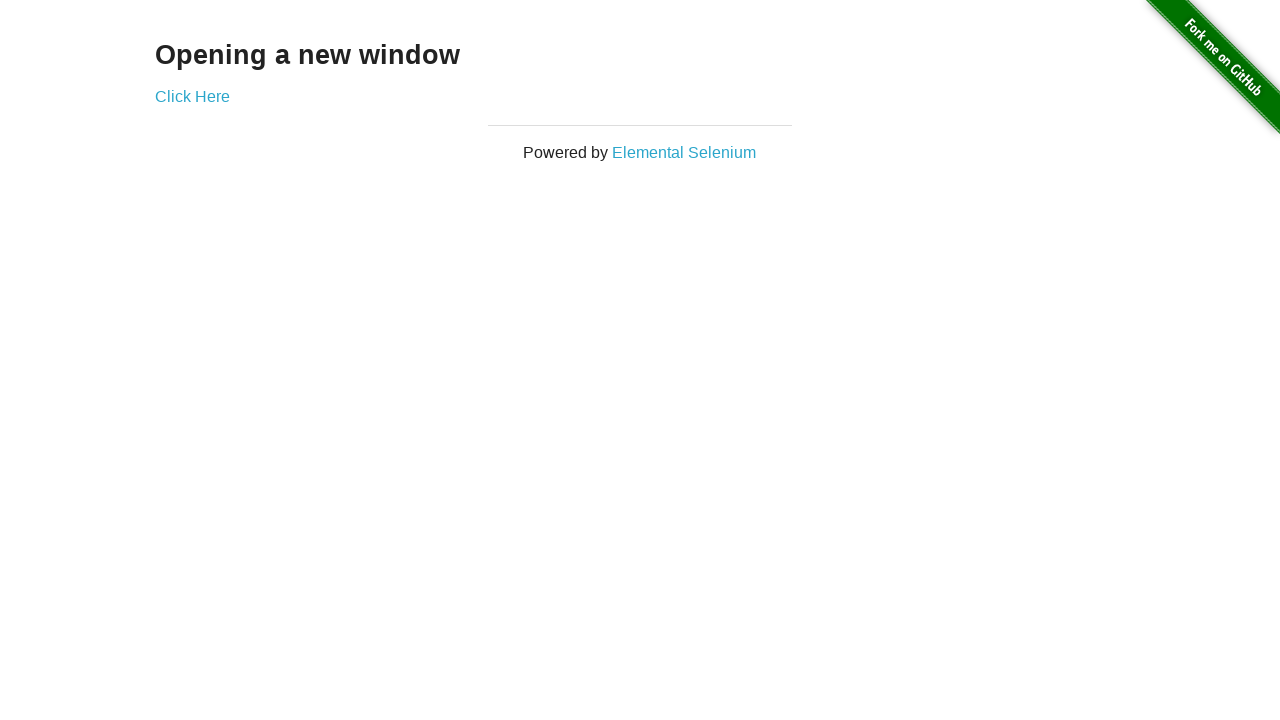

Clicked link to open new window at (192, 96) on .example a
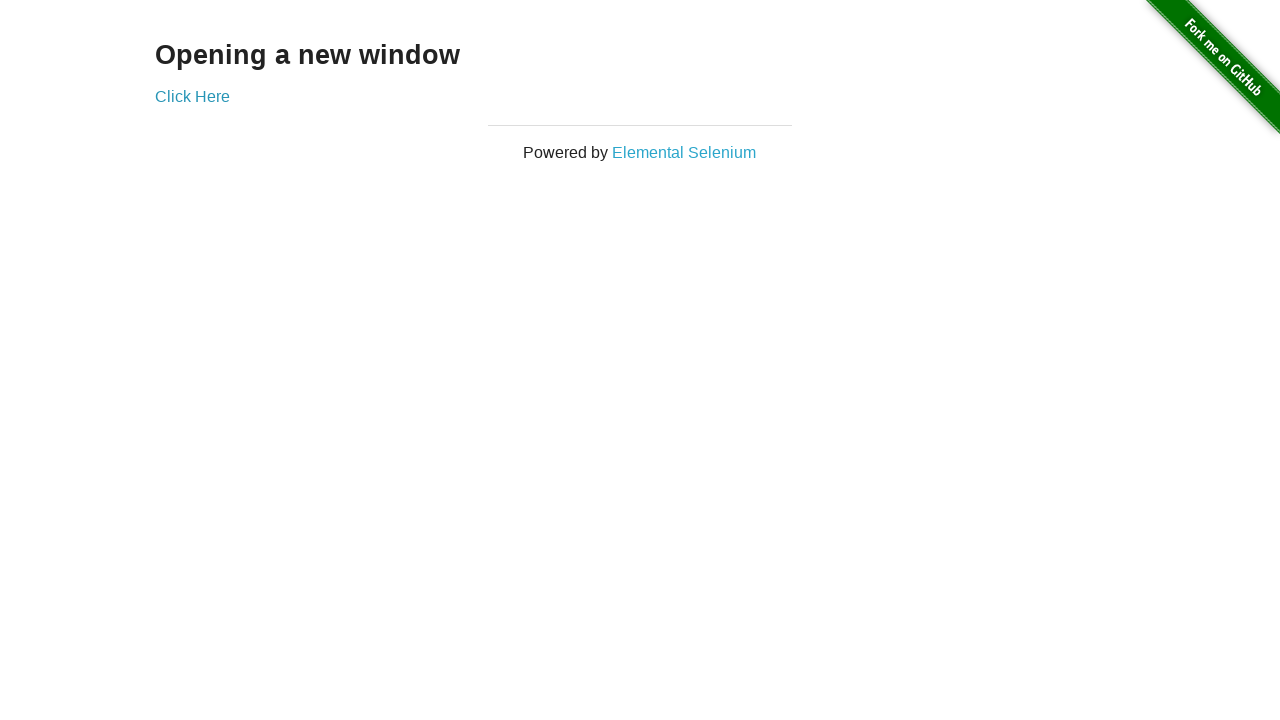

New window opened and captured at (192, 96) on .example a
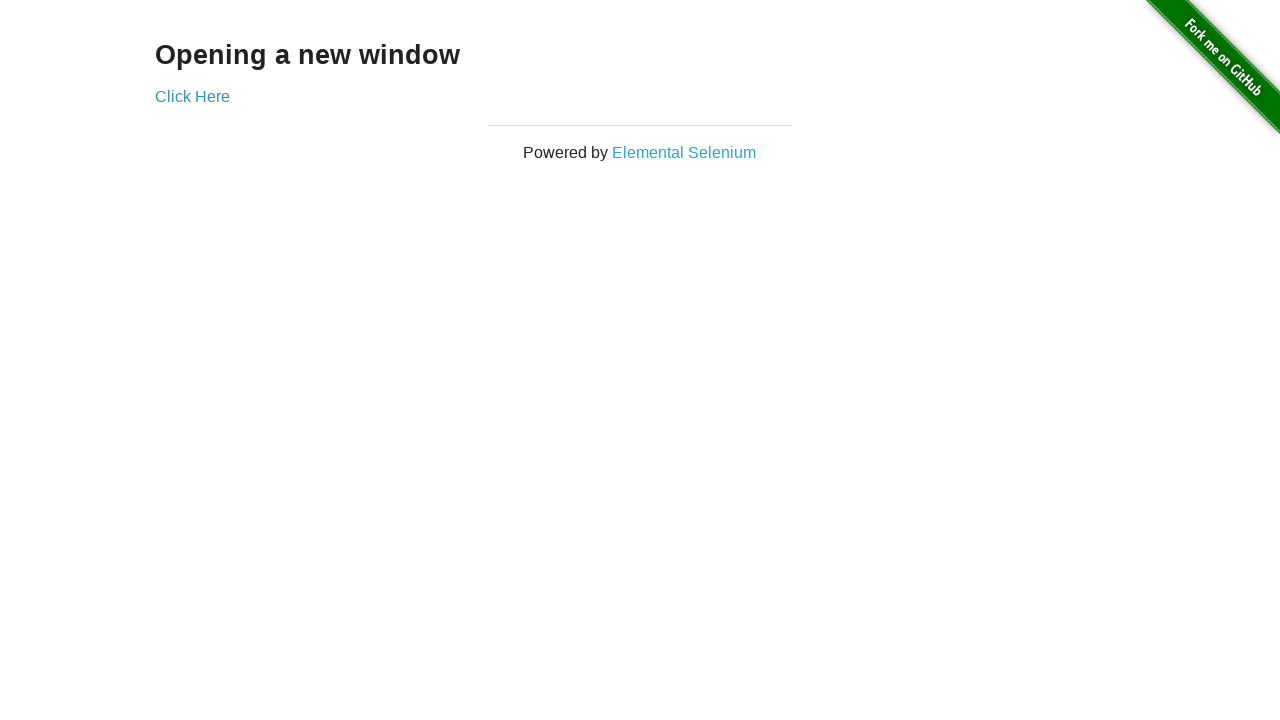

Retrieved new page handle
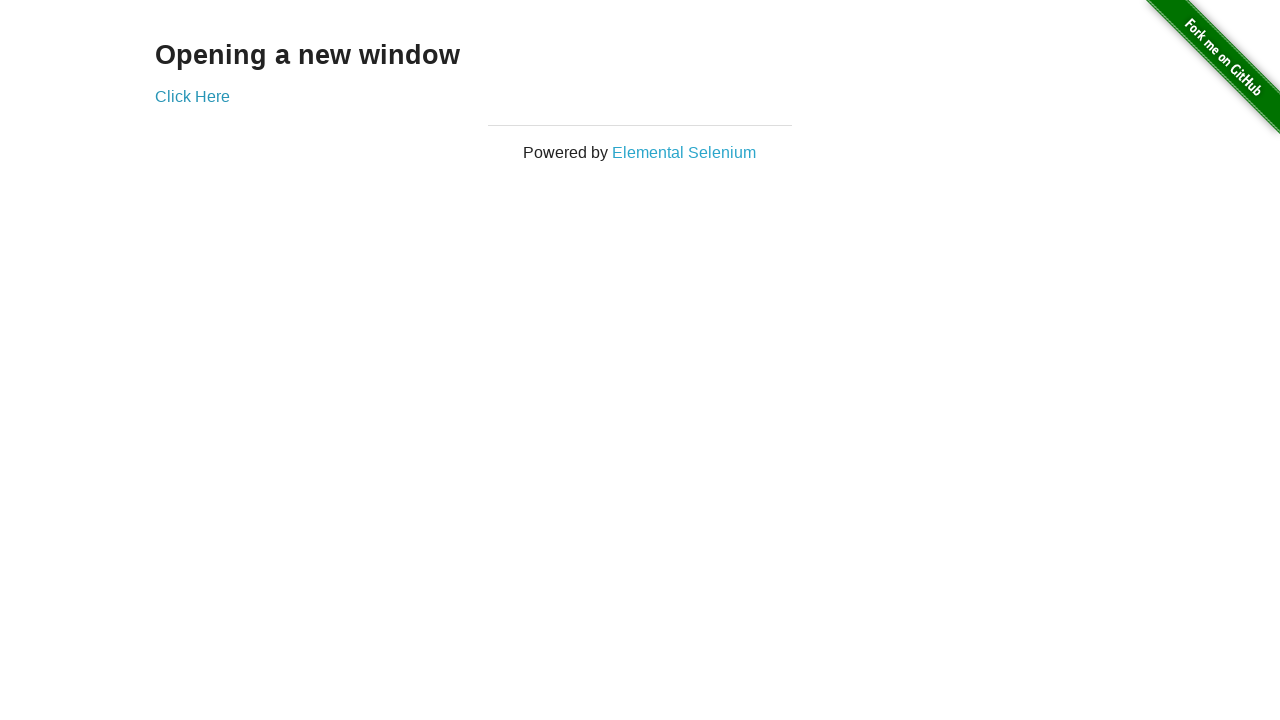

New page finished loading
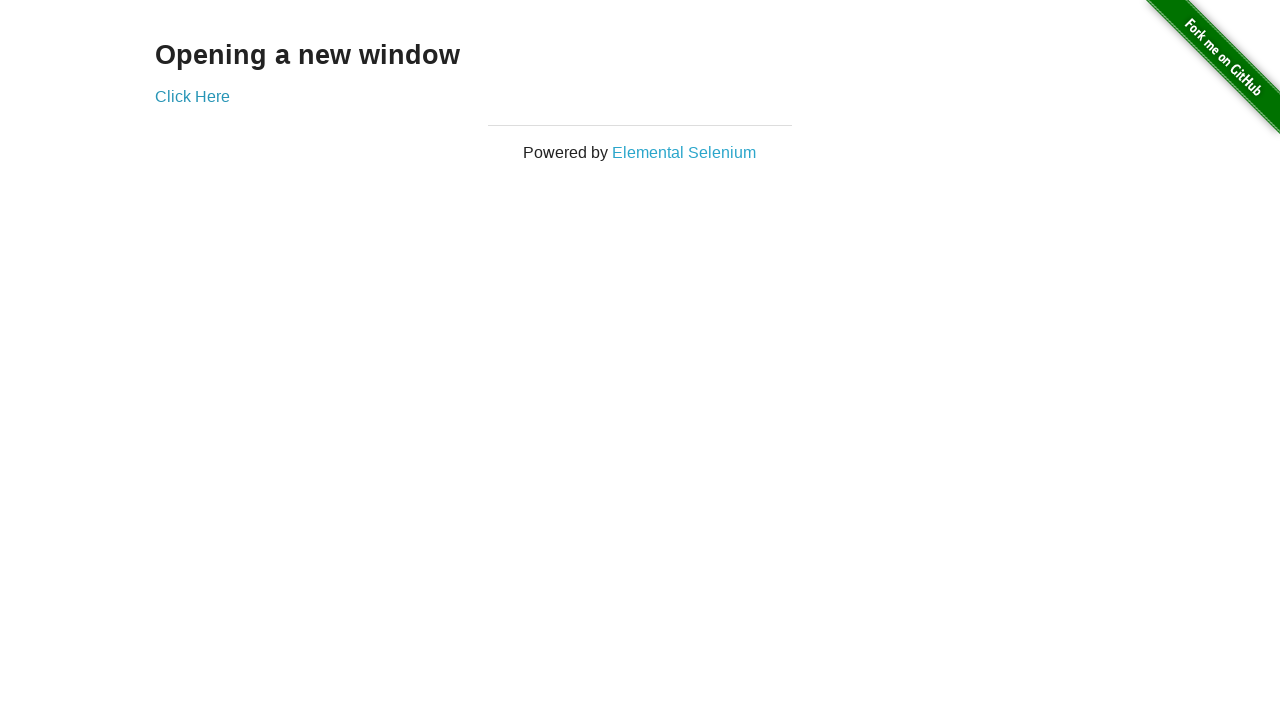

Verified original page title is 'The Internet'
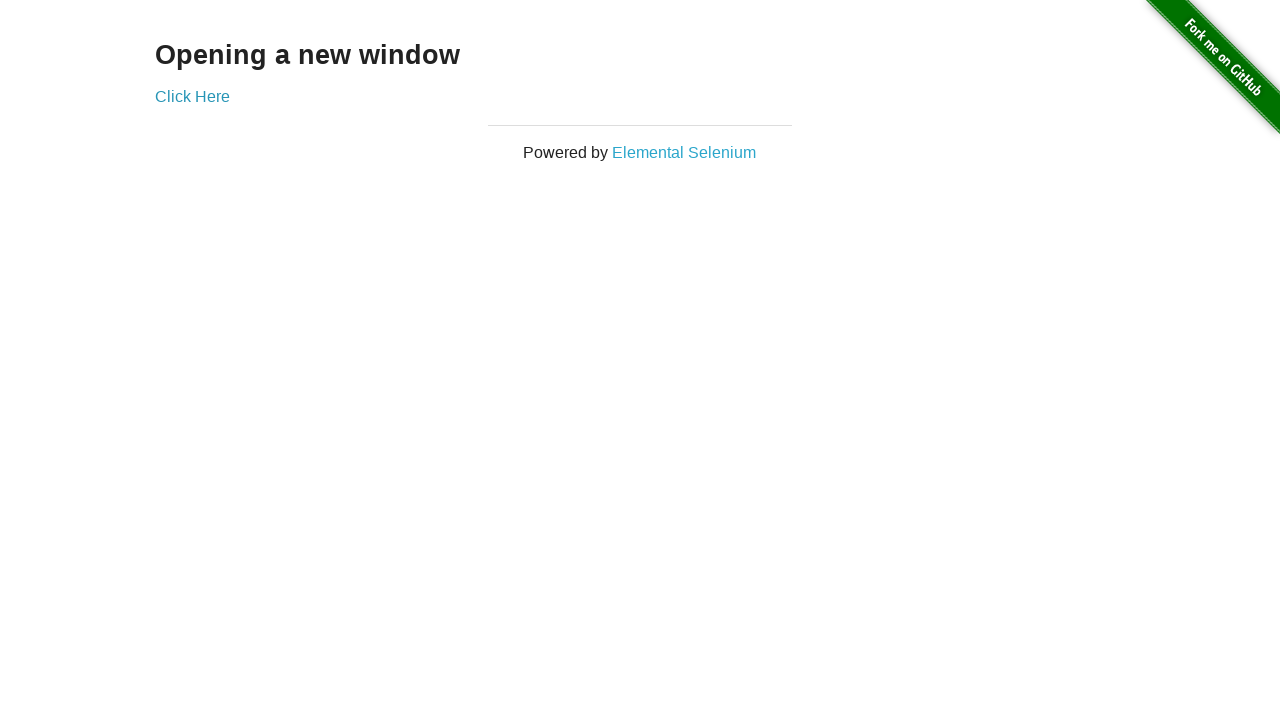

Verified new window title is 'New Window'
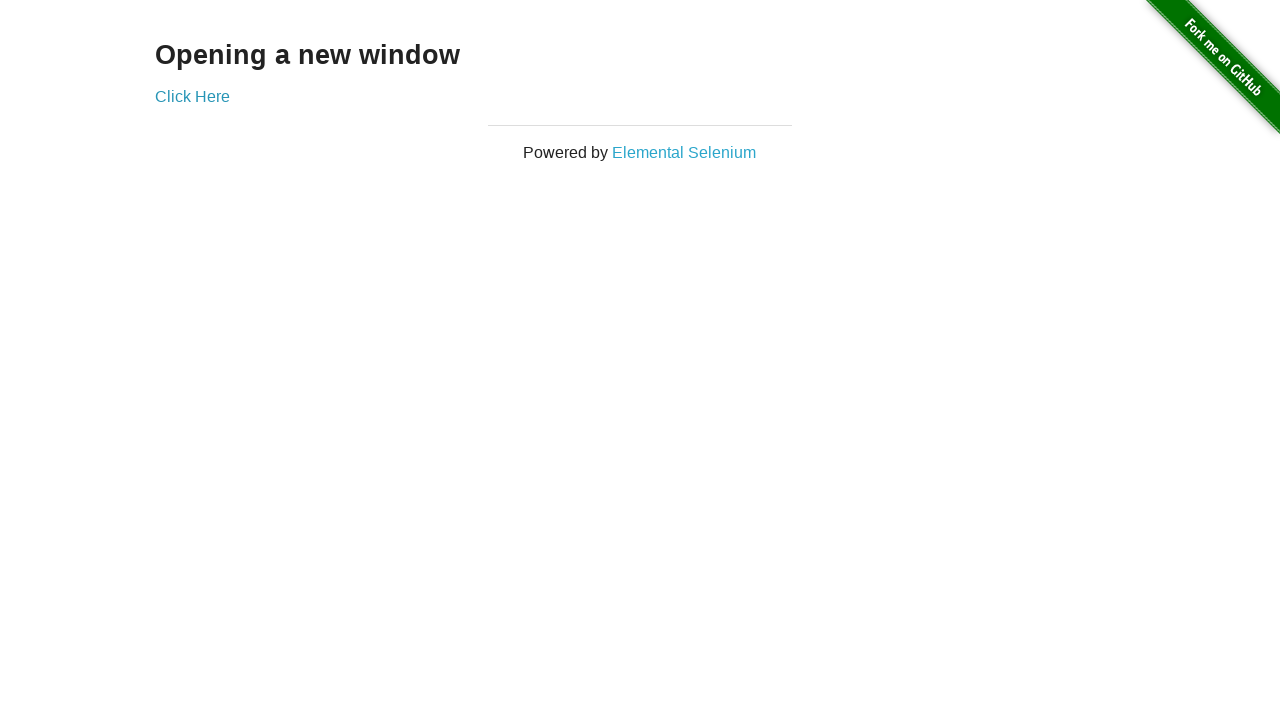

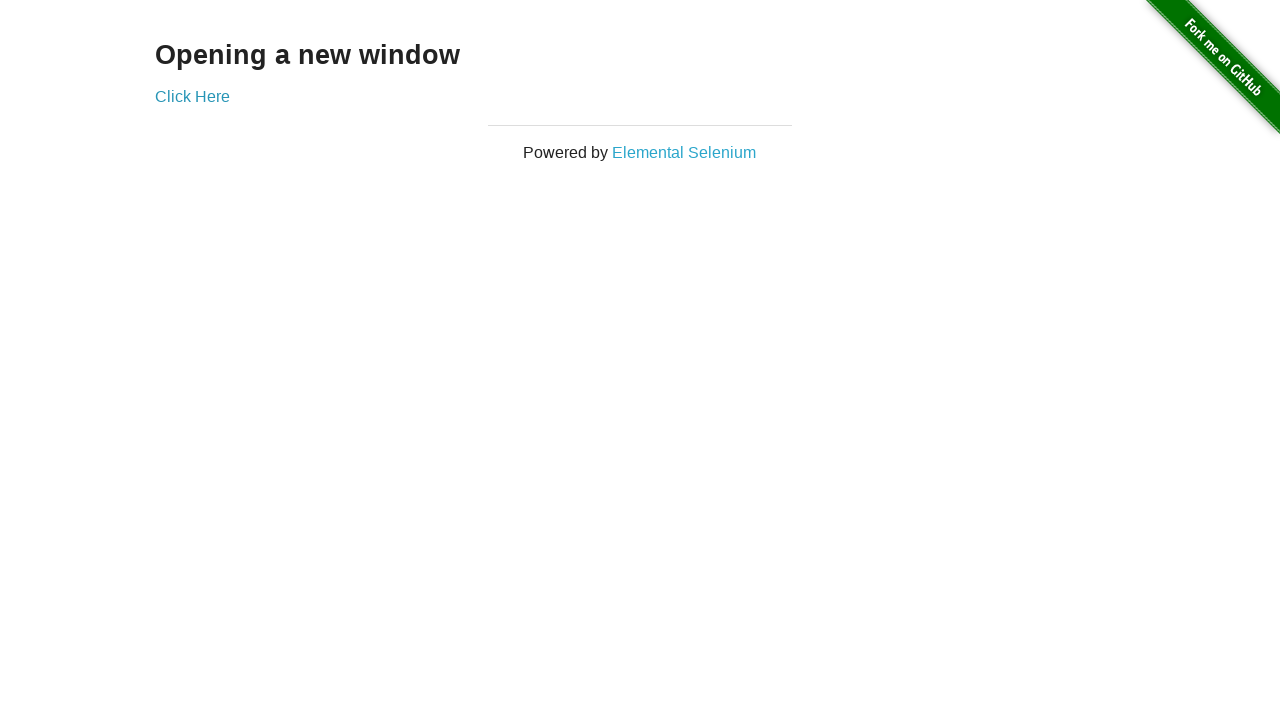